Tests pagination functionality on a data table by navigating through all 6 pages and verifying the table rows load correctly on each page, then validates the first entry contains expected data.

Starting URL: https://rori4.github.io/selenium-practice/#/pages/tables/smart-table

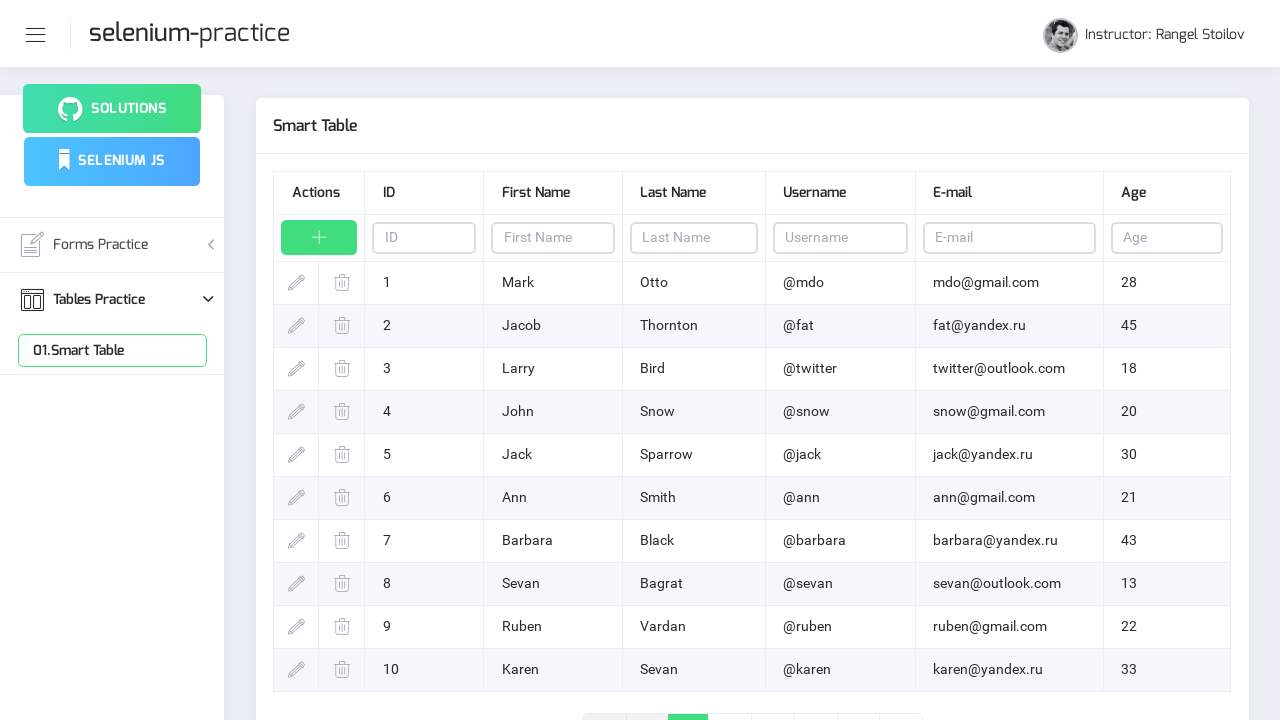

Waited for table rows to load initially
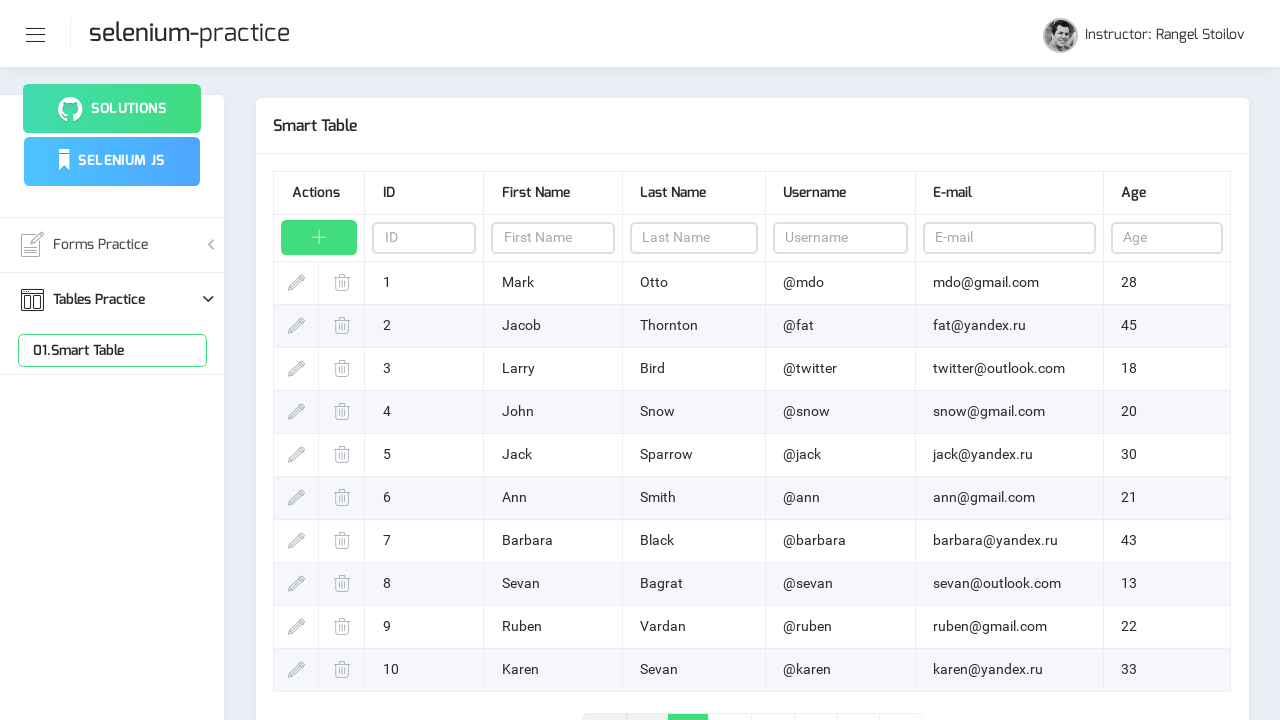

Verified table rows present on page 1
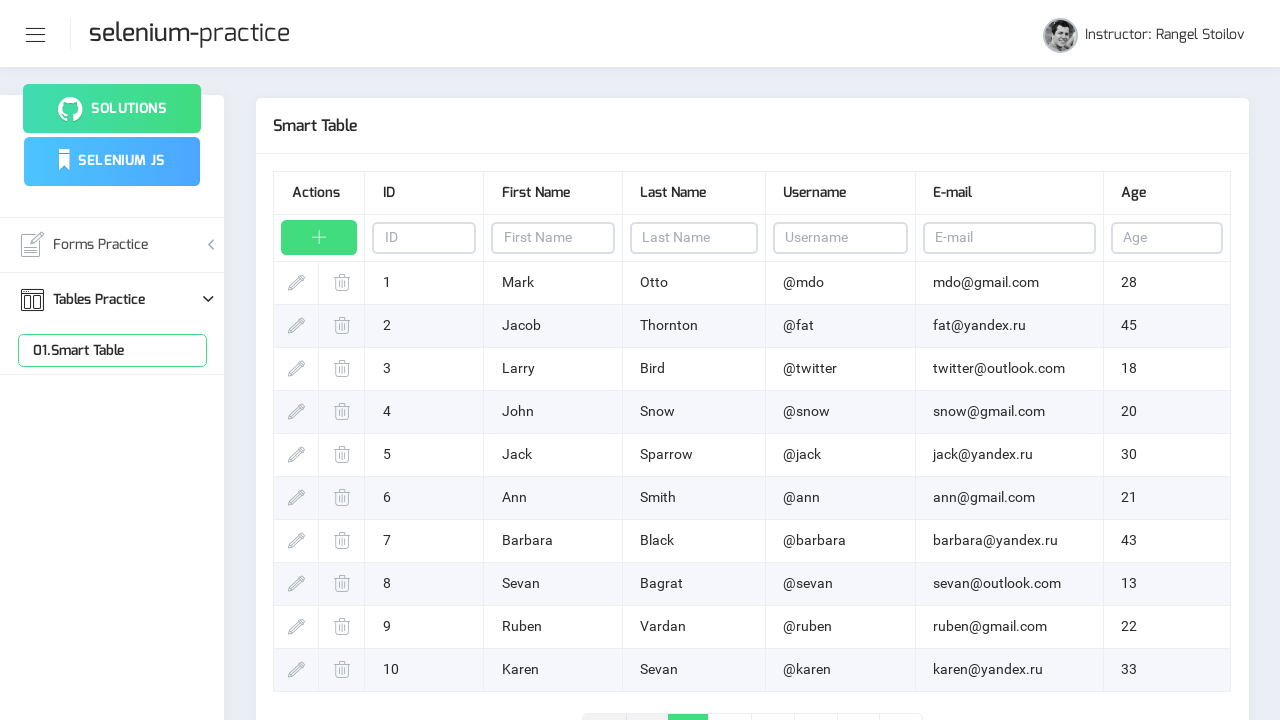

Confirmed first row is visible on page 1
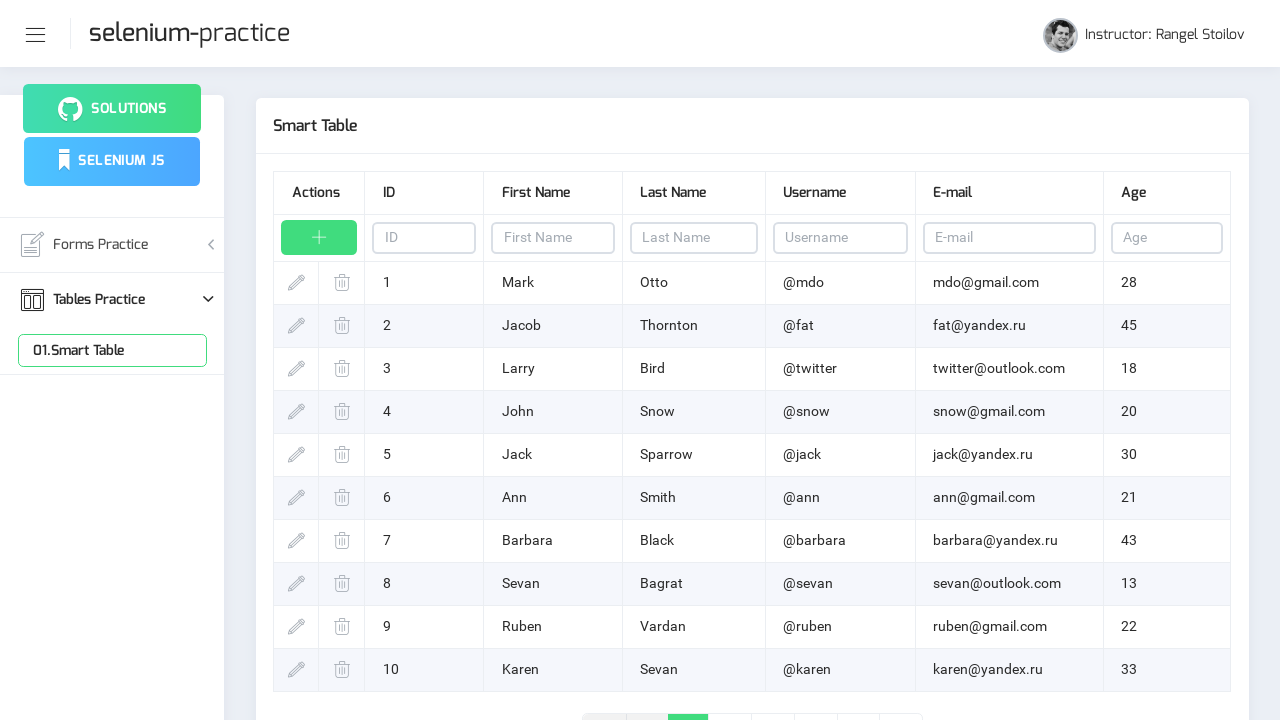

Clicked next page button to navigate to page 2 at (858, 701) on .page-link-next
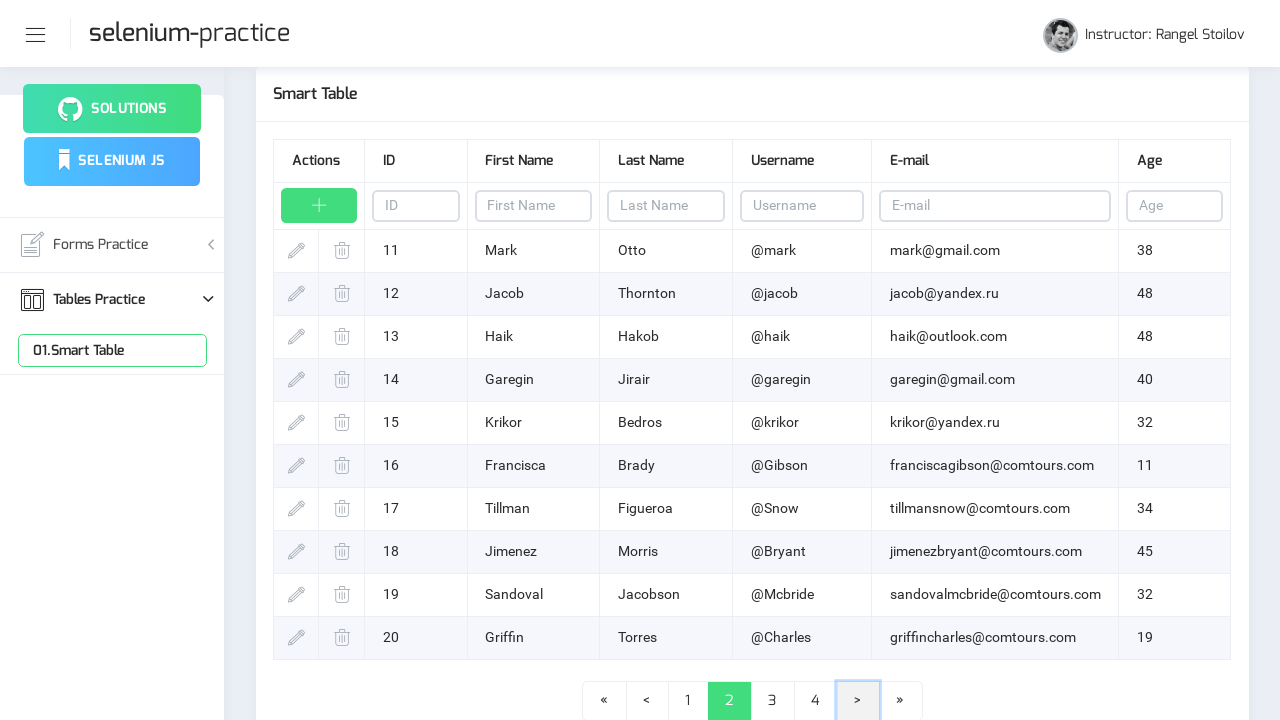

Waited for page transition animation
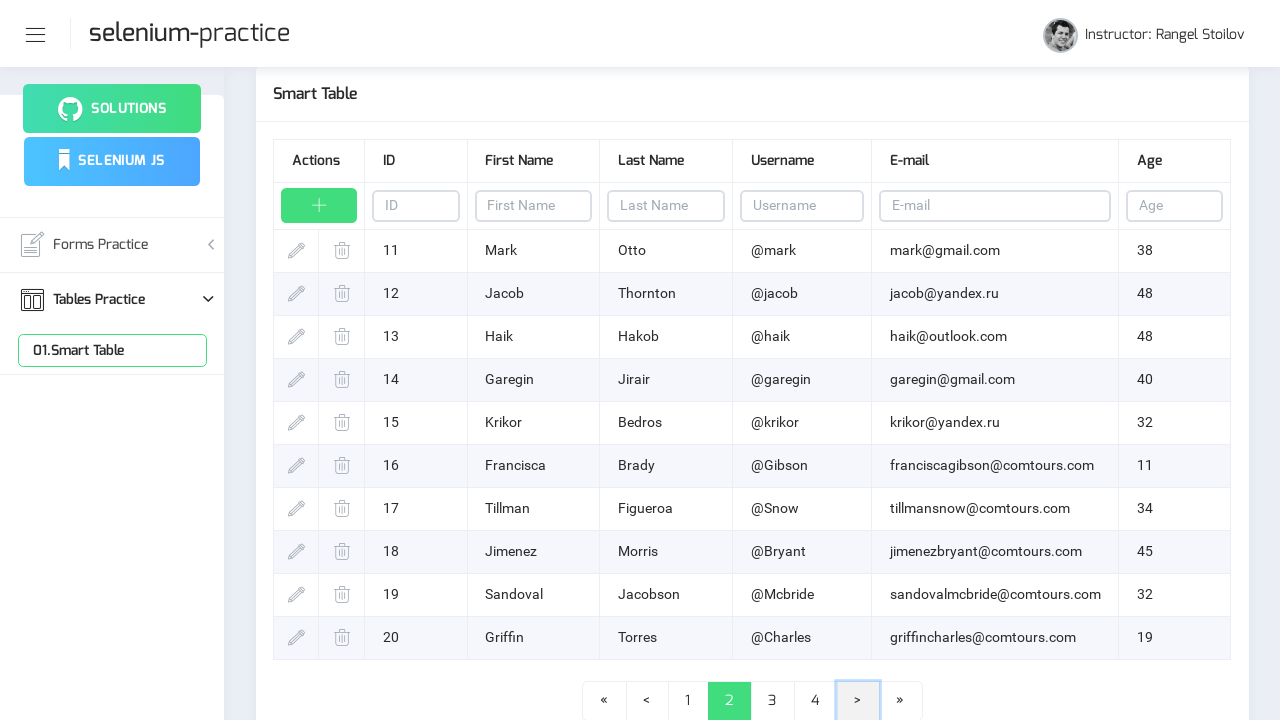

Verified table rows present on page 2
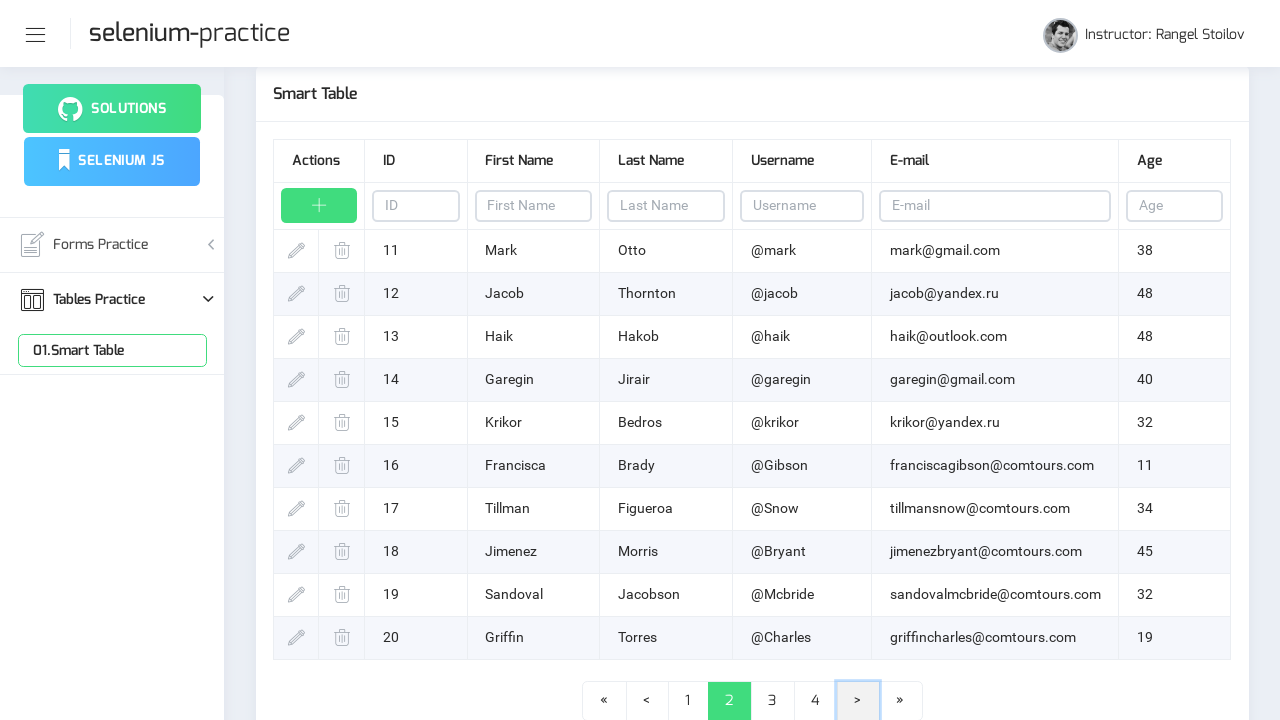

Confirmed first row is visible on page 2
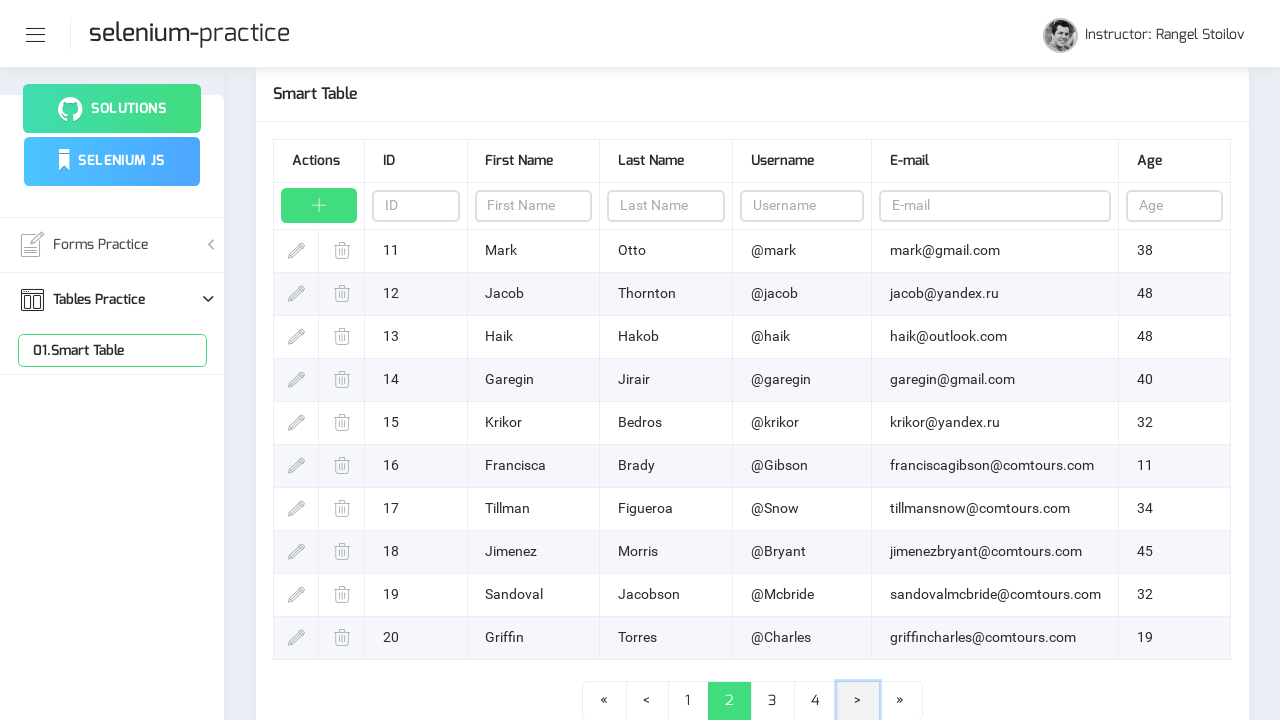

Clicked next page button to navigate to page 3 at (858, 701) on .page-link-next
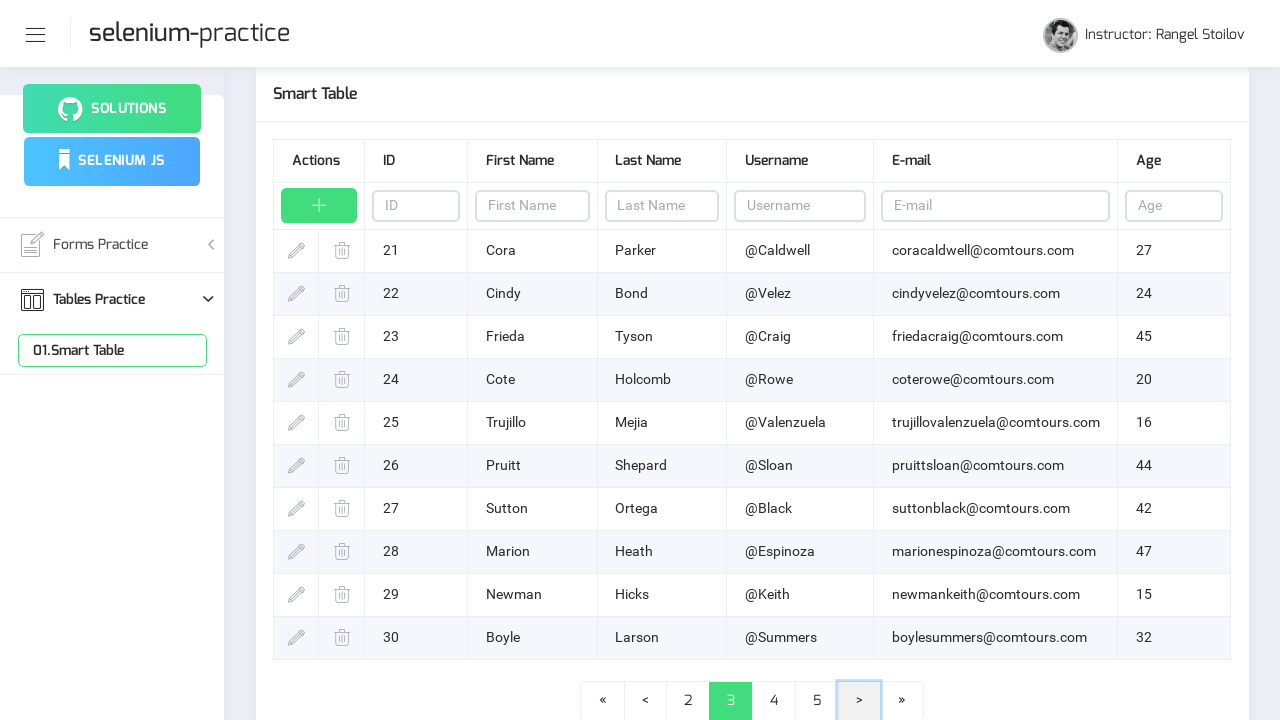

Waited for page transition animation
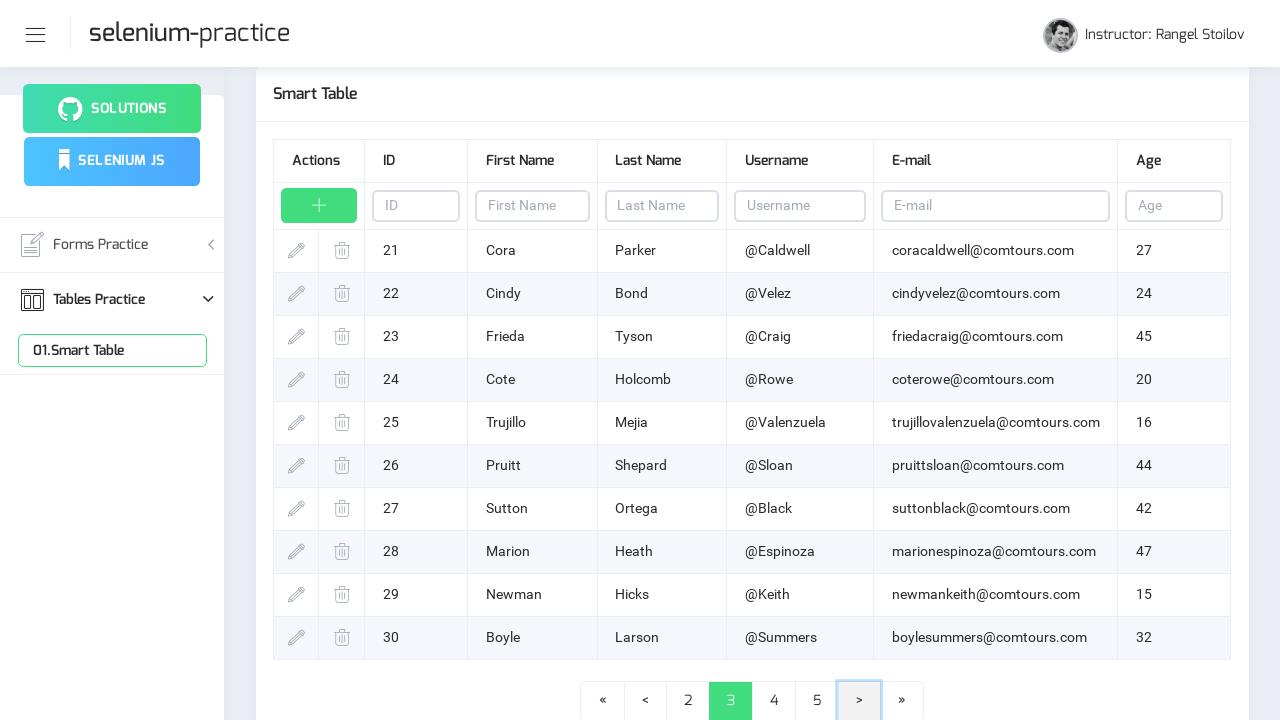

Verified table rows present on page 3
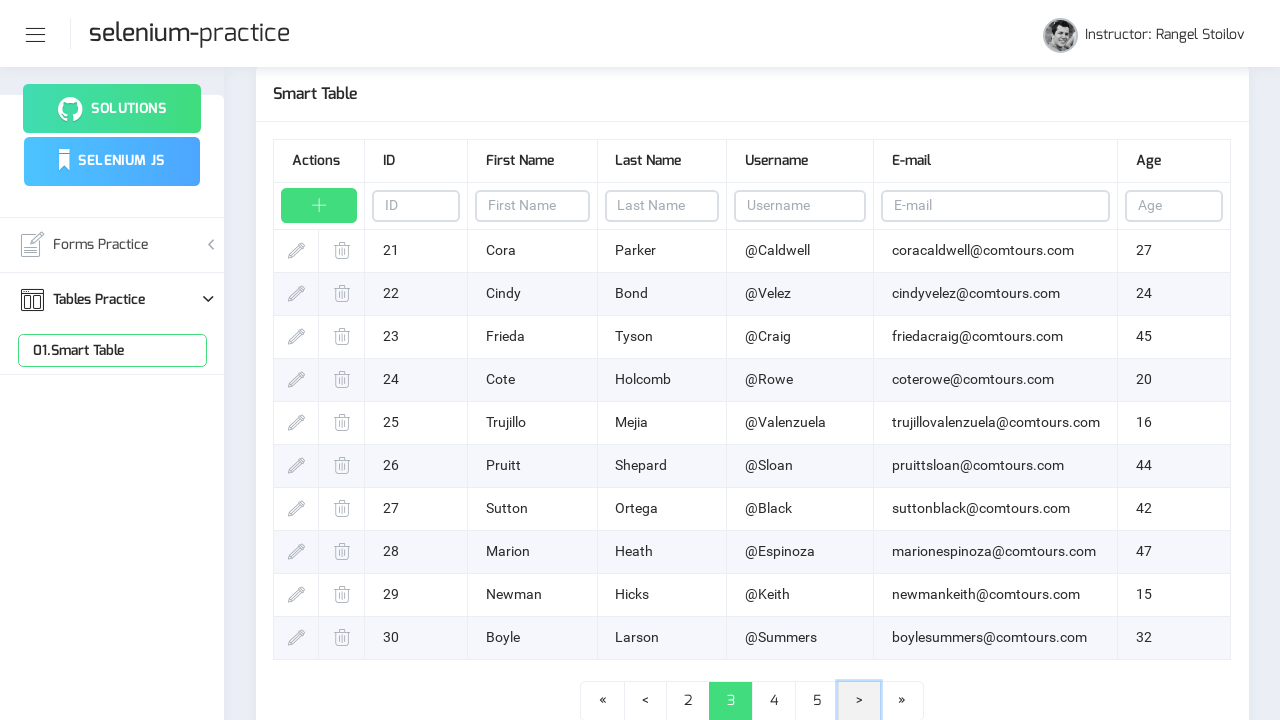

Confirmed first row is visible on page 3
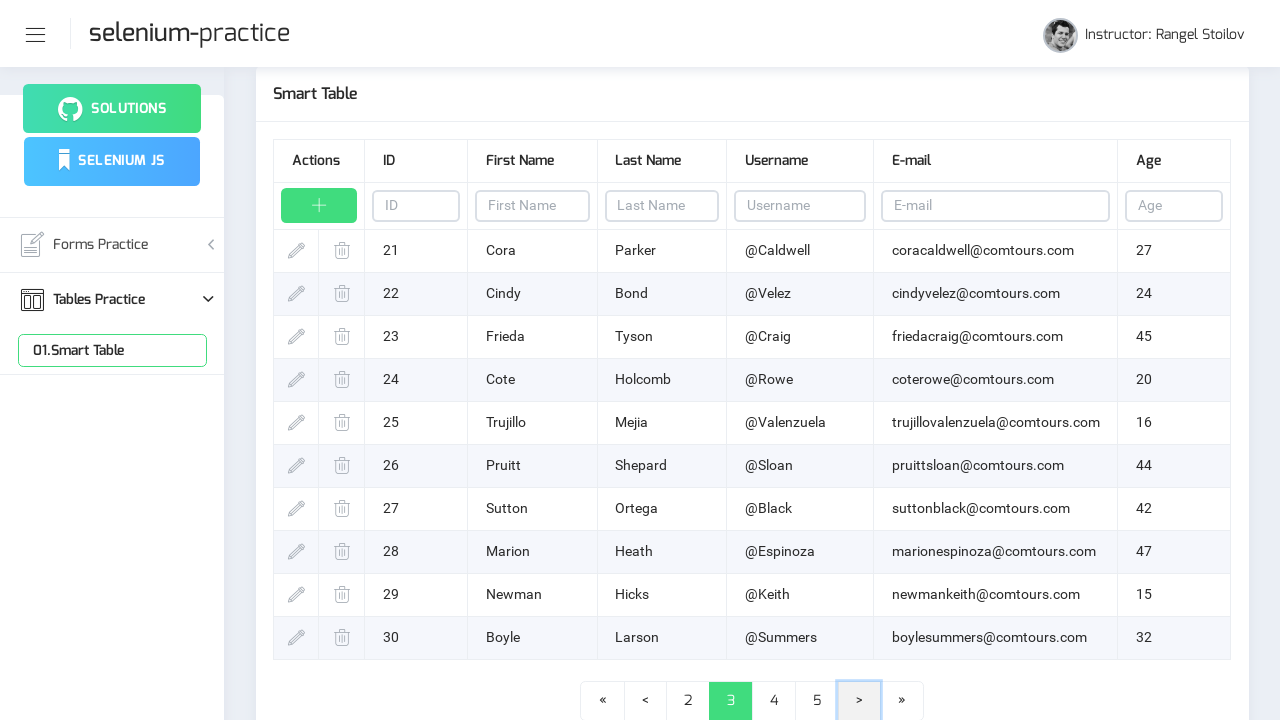

Clicked next page button to navigate to page 4 at (859, 701) on .page-link-next
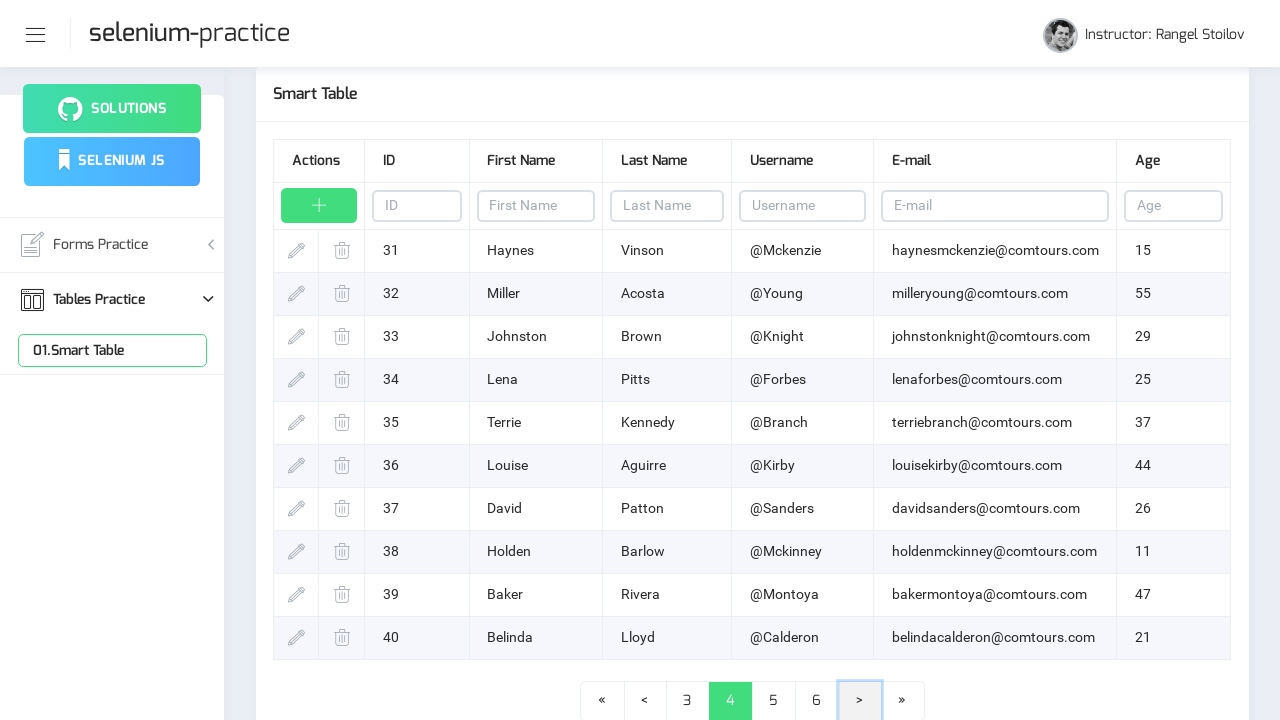

Waited for page transition animation
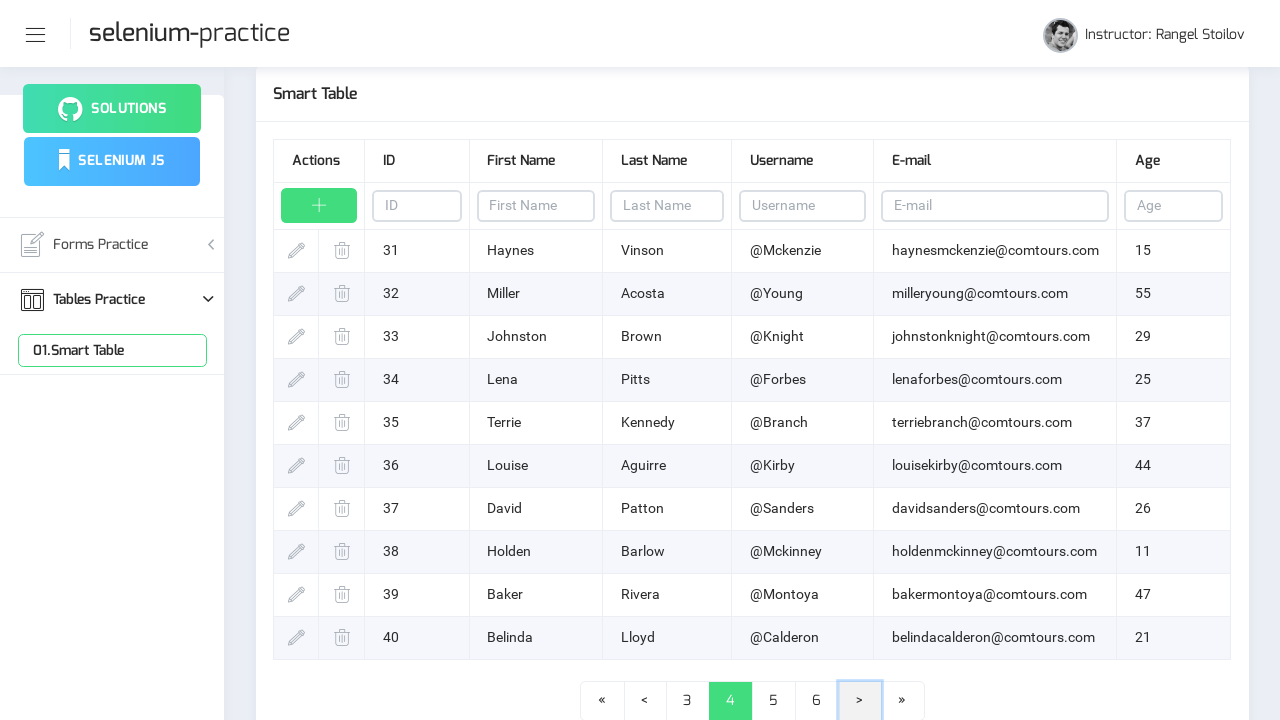

Verified table rows present on page 4
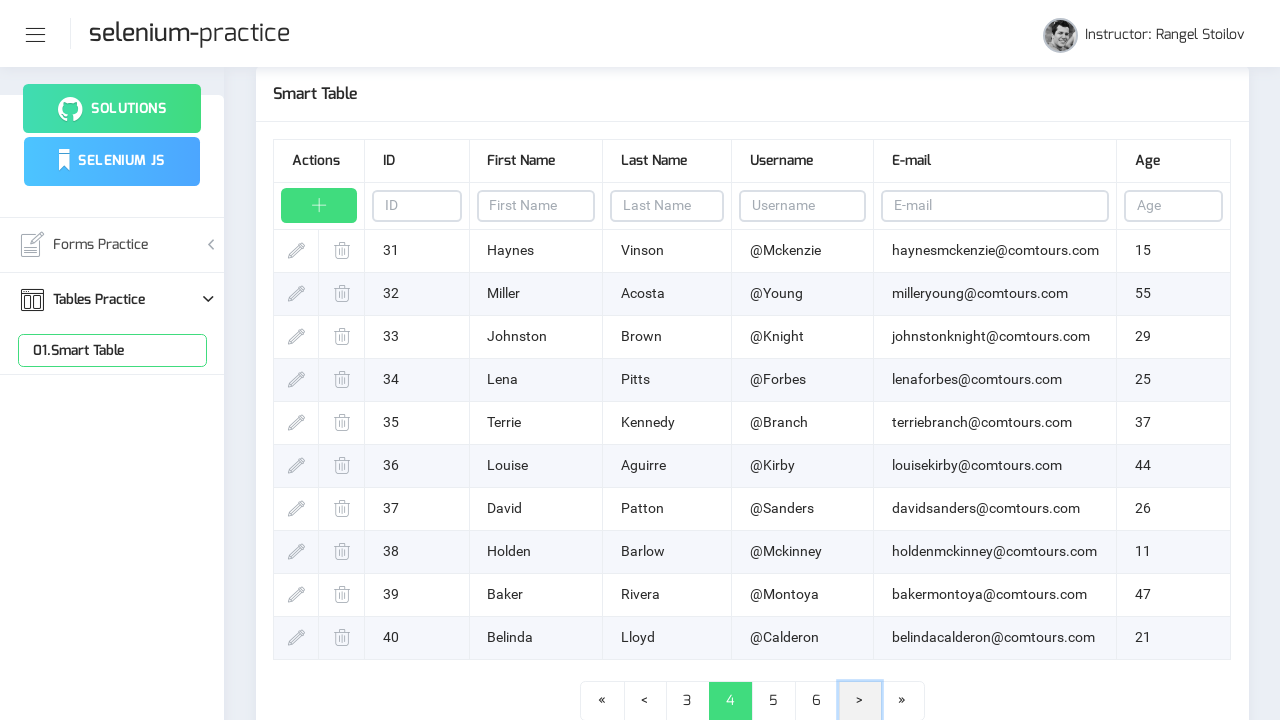

Confirmed first row is visible on page 4
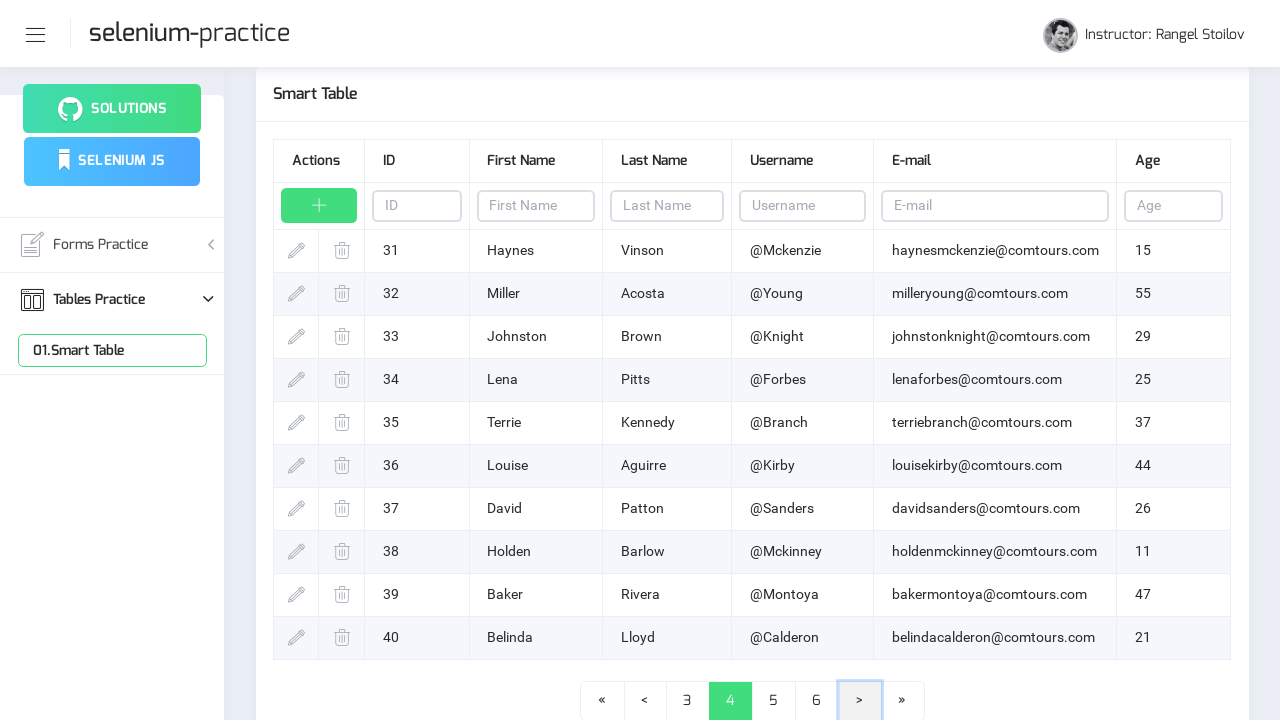

Clicked next page button to navigate to page 5 at (860, 701) on .page-link-next
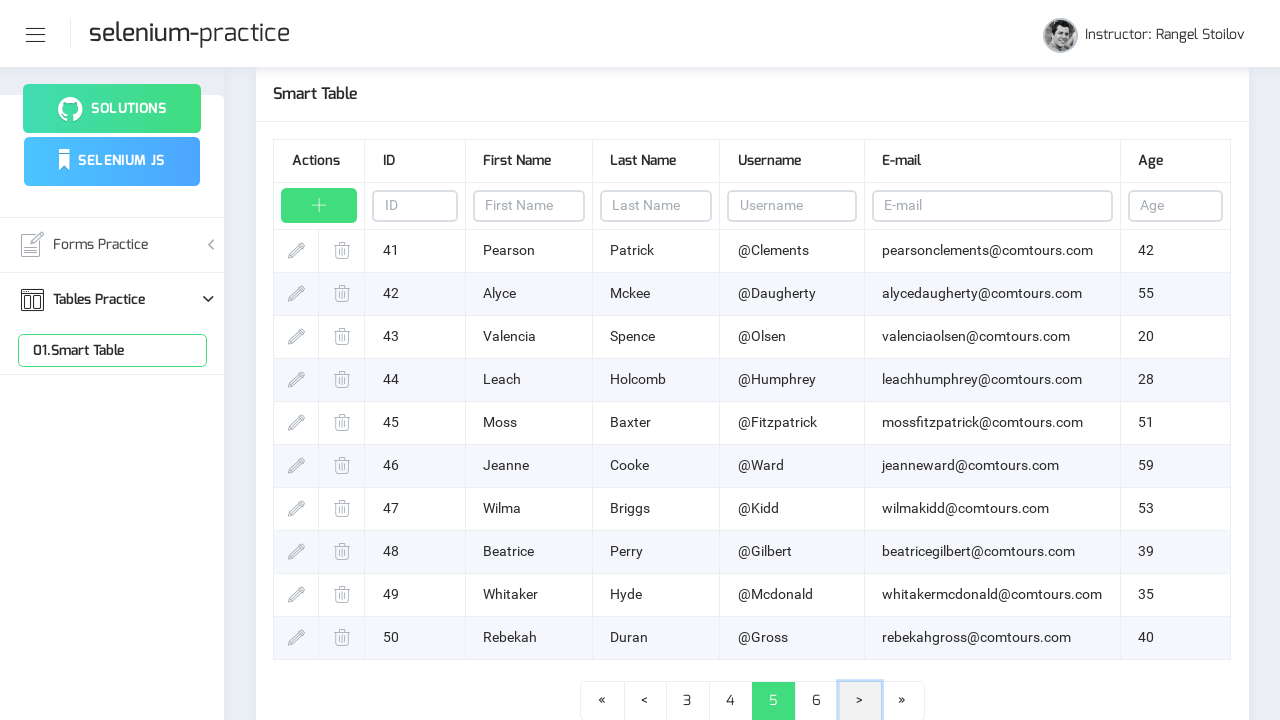

Waited for page transition animation
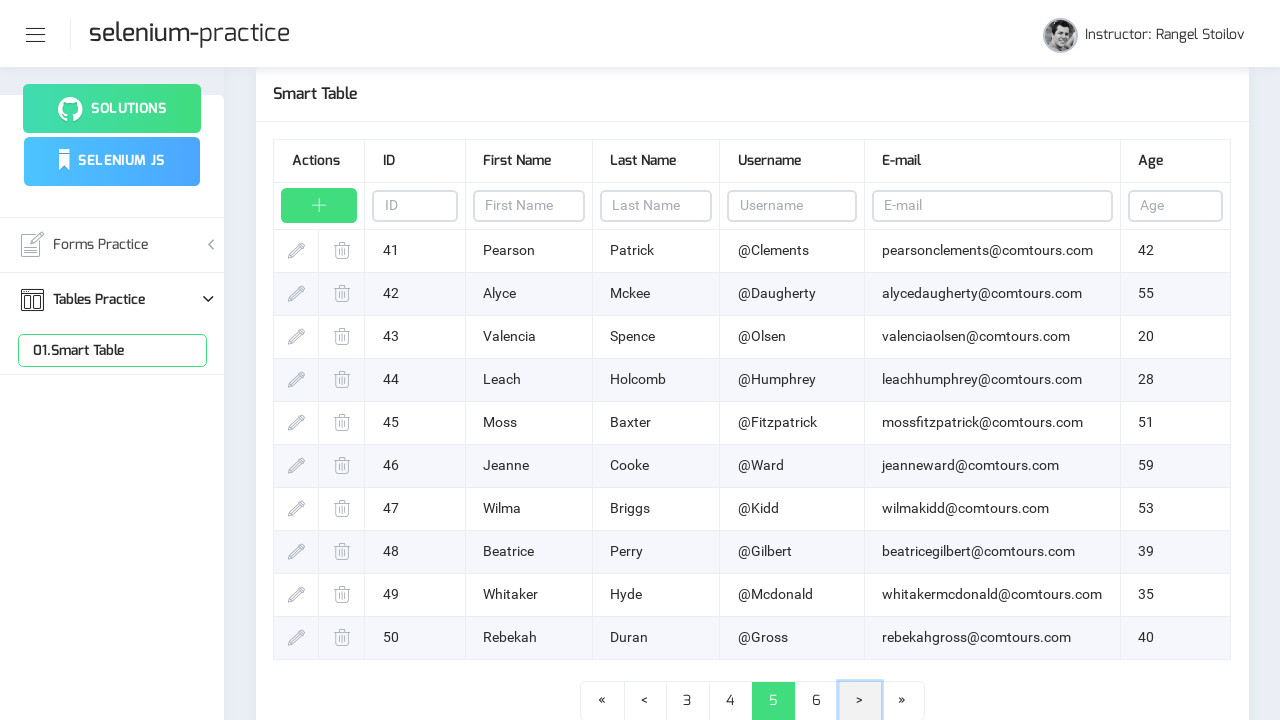

Verified table rows present on page 5
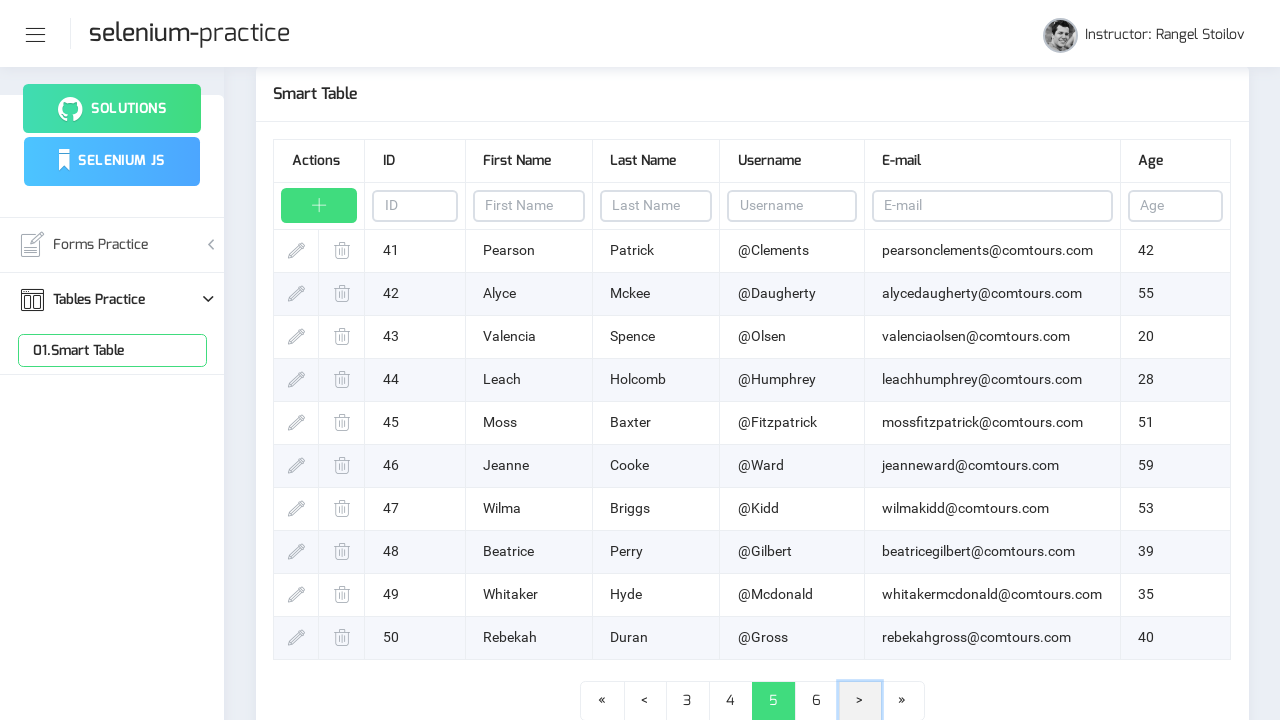

Confirmed first row is visible on page 5
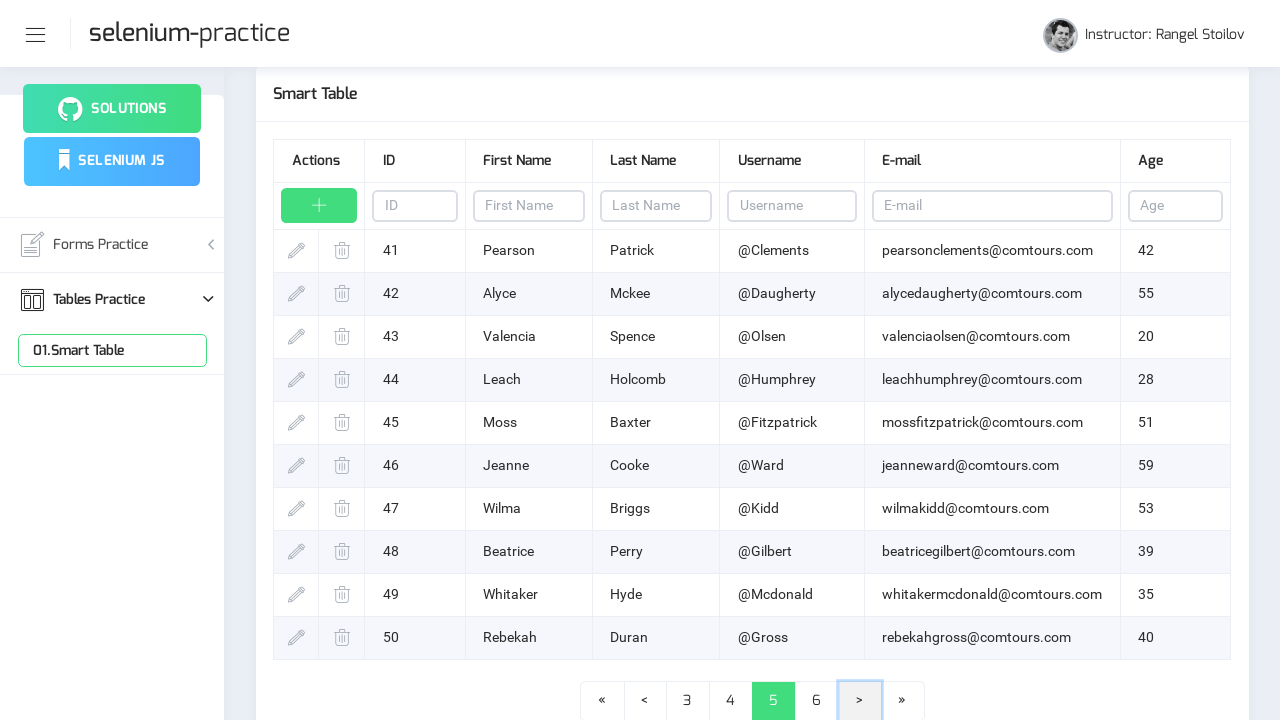

Clicked next page button to navigate to page 6 at (860, 701) on .page-link-next
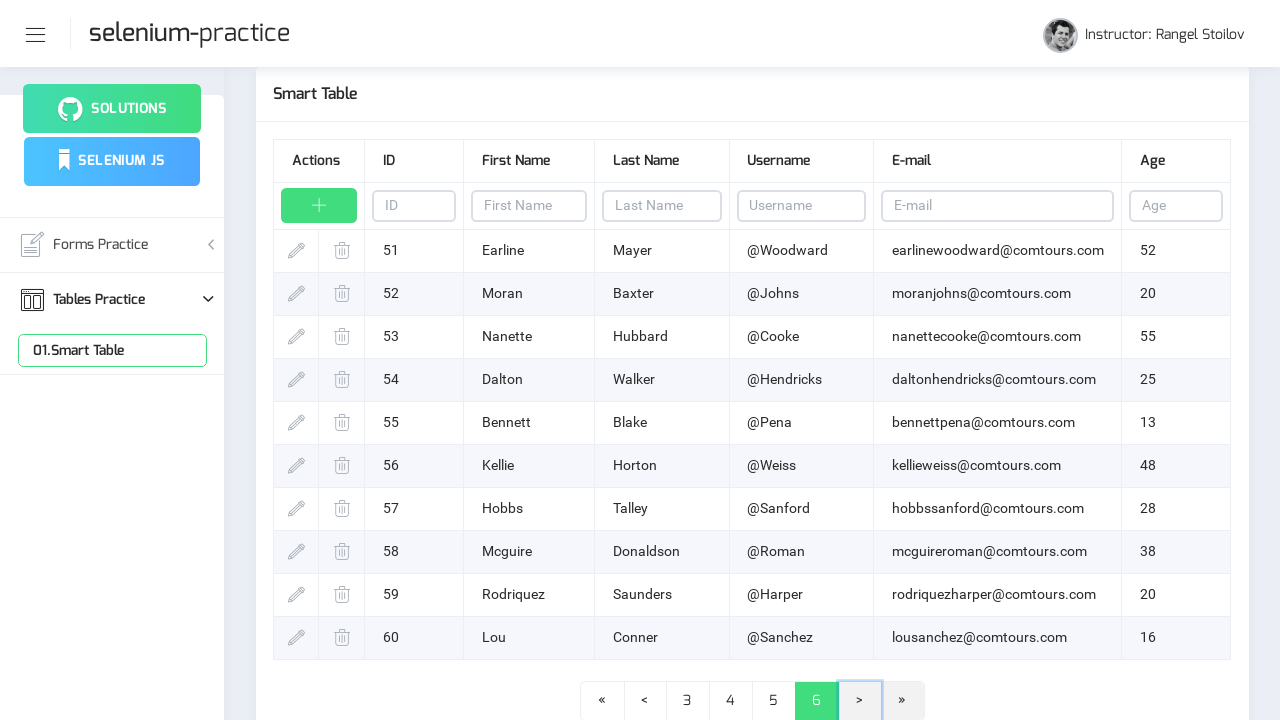

Waited for page transition animation
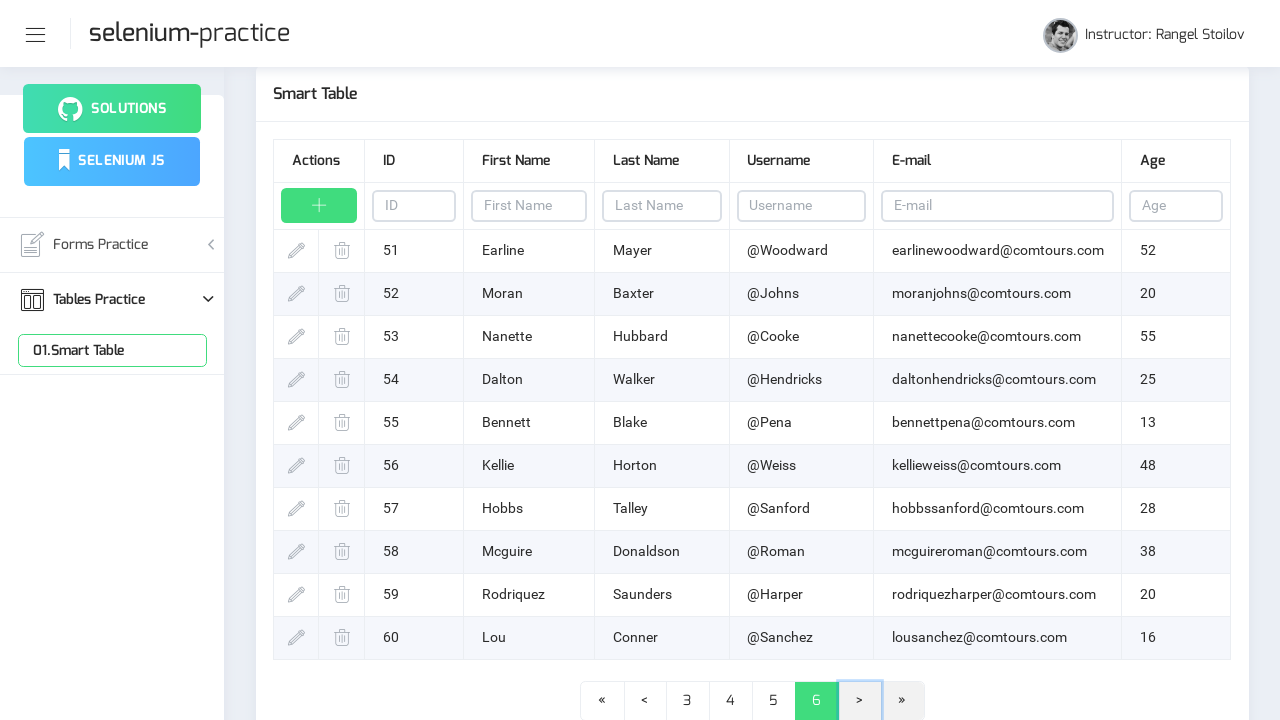

Verified table rows present on page 6
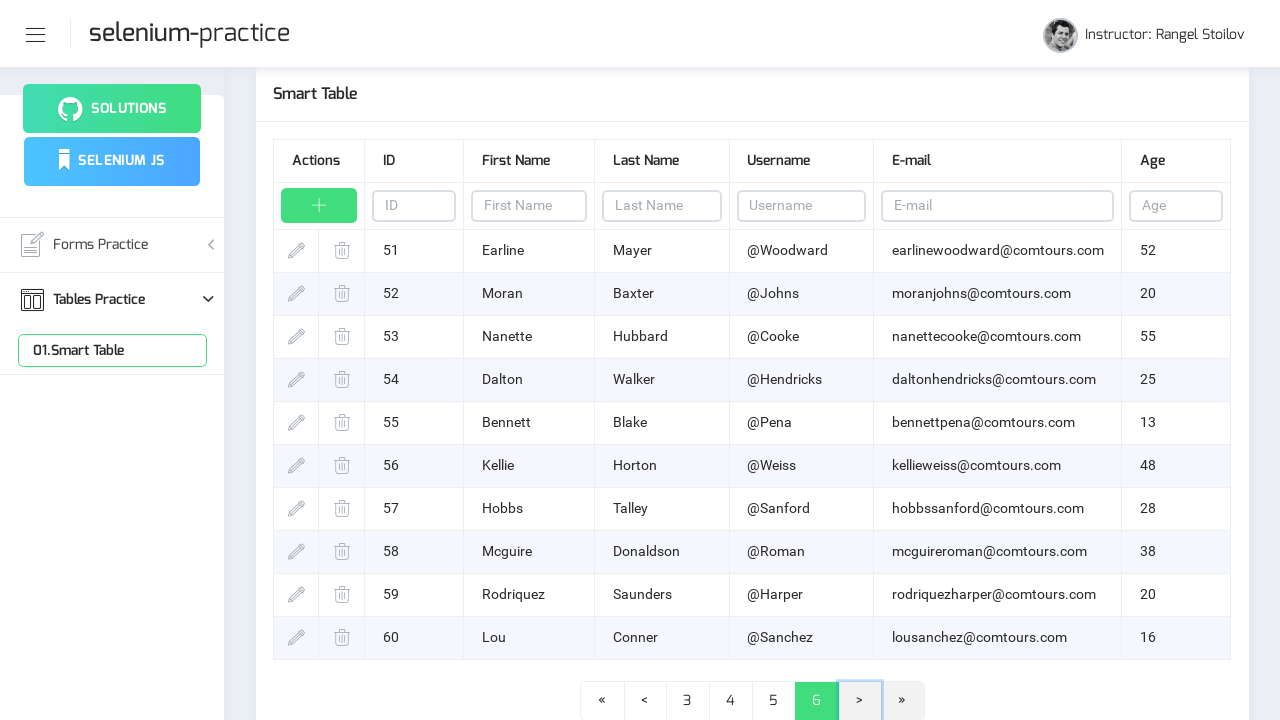

Confirmed first row is visible on page 6
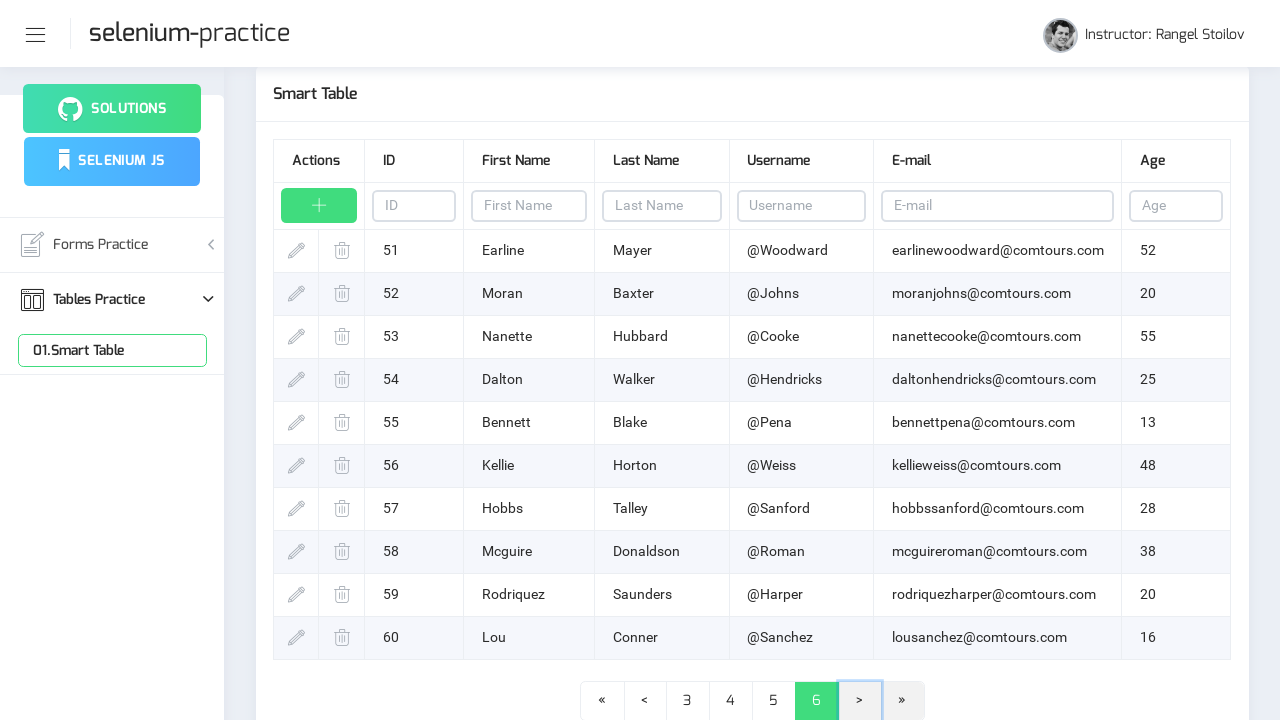

Clicked previous page button (navigating back from page 6) at (644, 701) on .page-link-prev
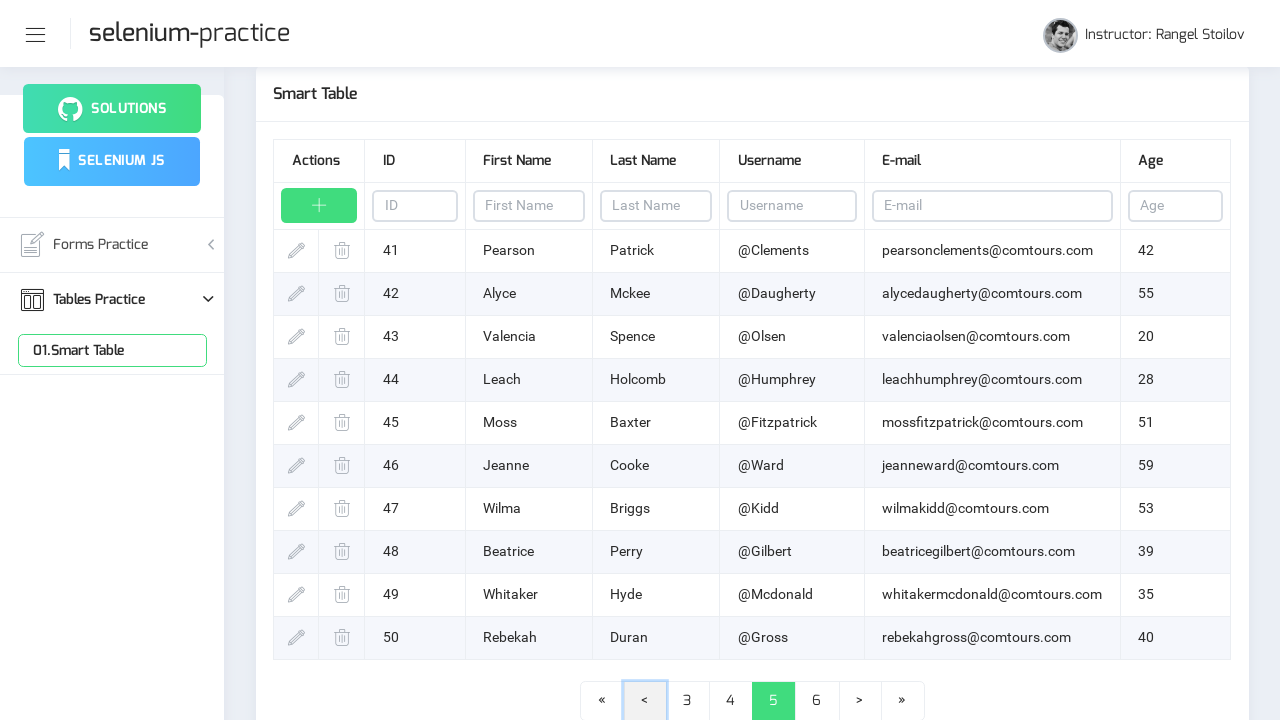

Waited for page transition
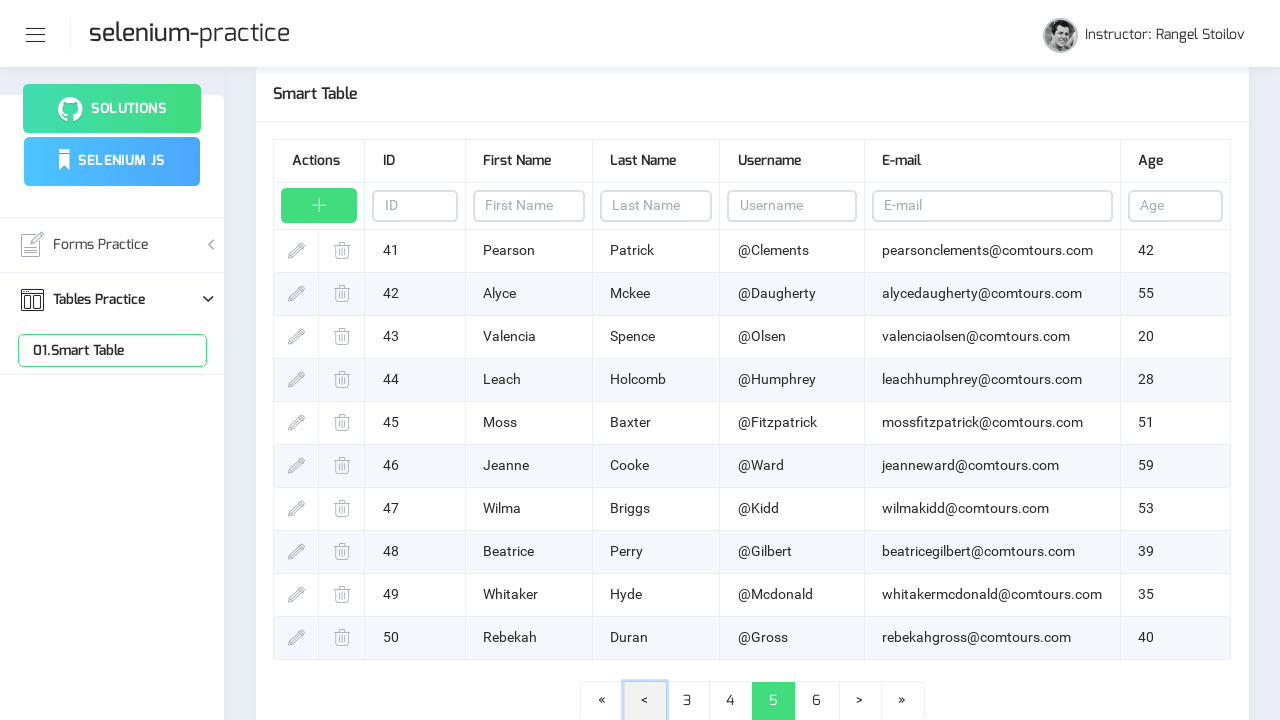

Clicked previous page button (navigating back from page 5) at (644, 701) on .page-link-prev
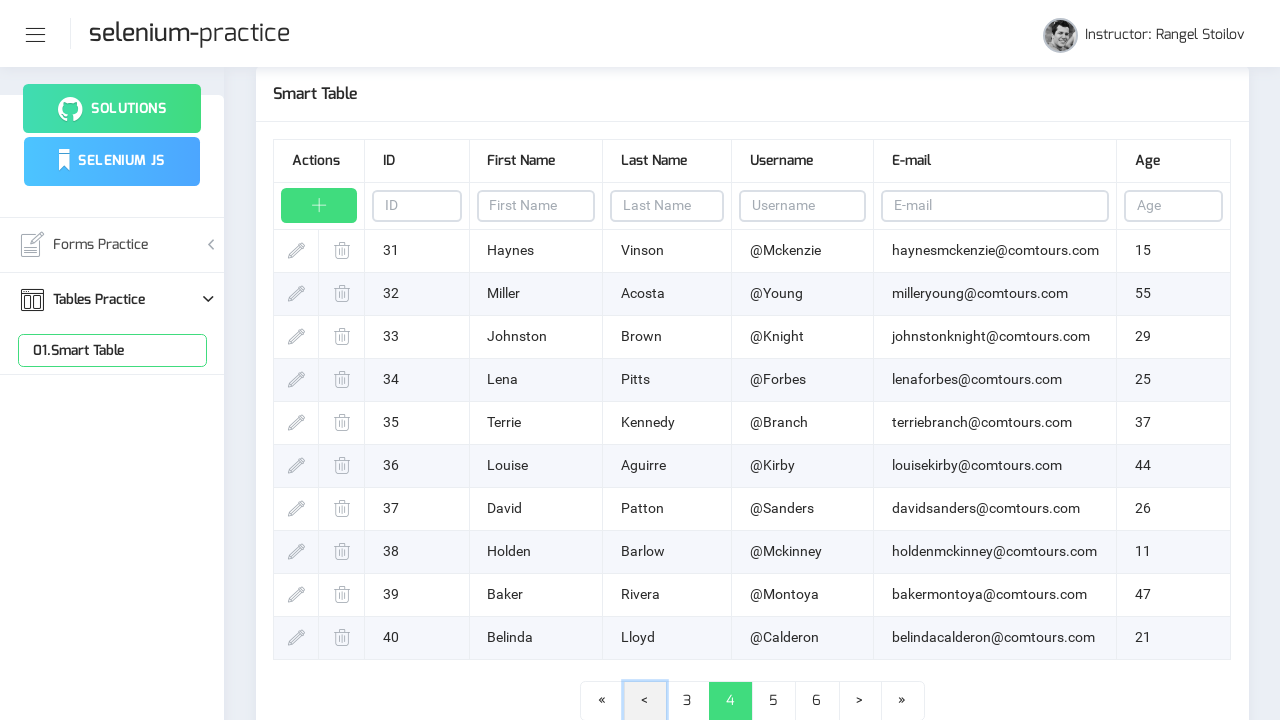

Waited for page transition
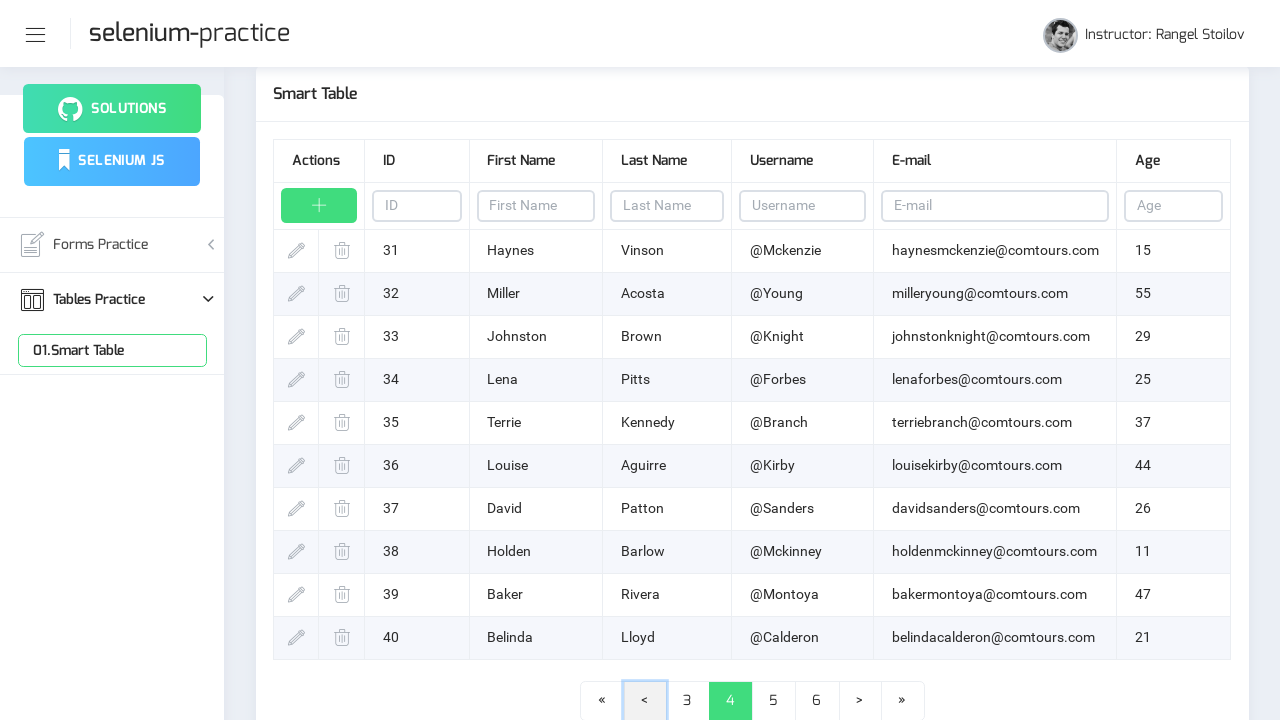

Clicked previous page button (navigating back from page 4) at (644, 701) on .page-link-prev
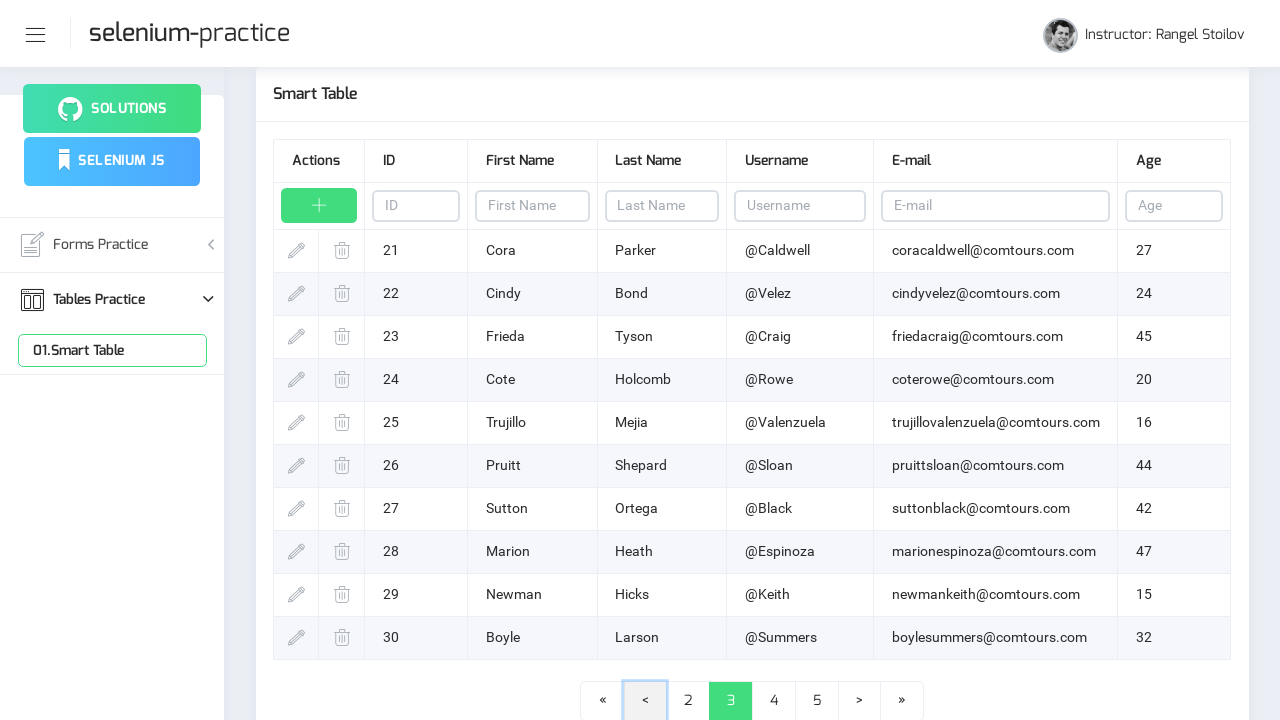

Waited for page transition
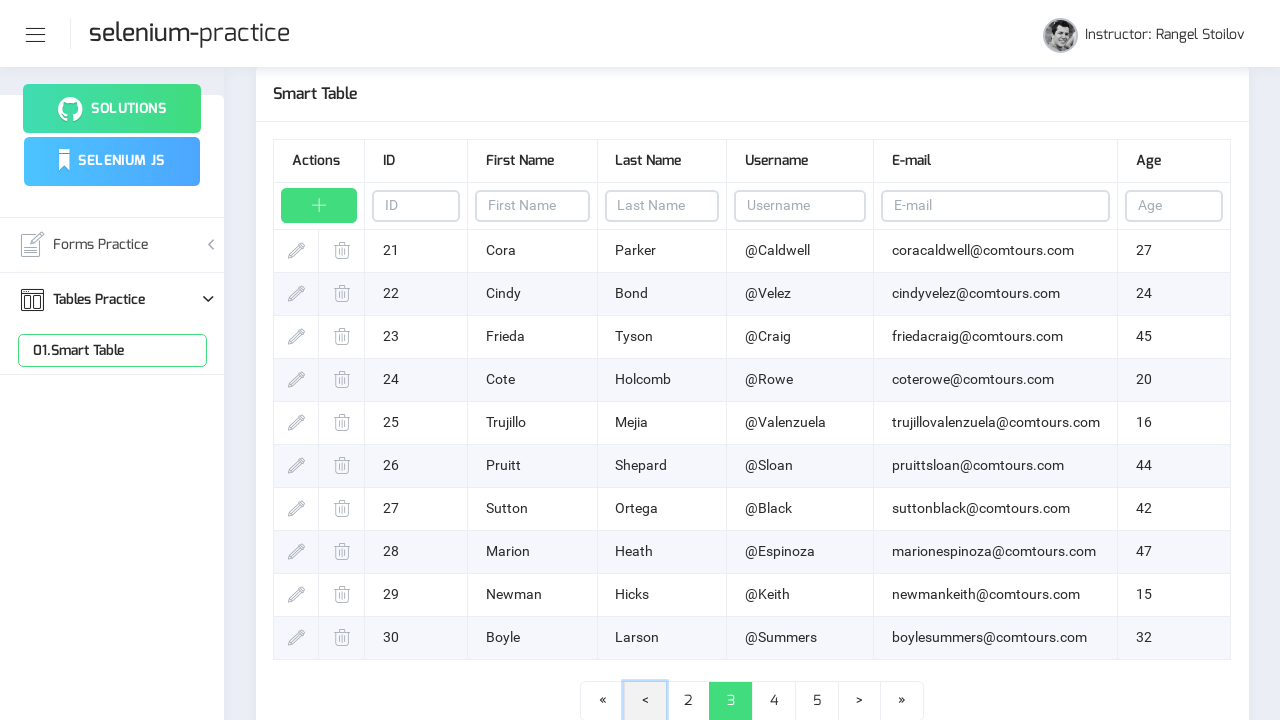

Clicked previous page button (navigating back from page 3) at (645, 701) on .page-link-prev
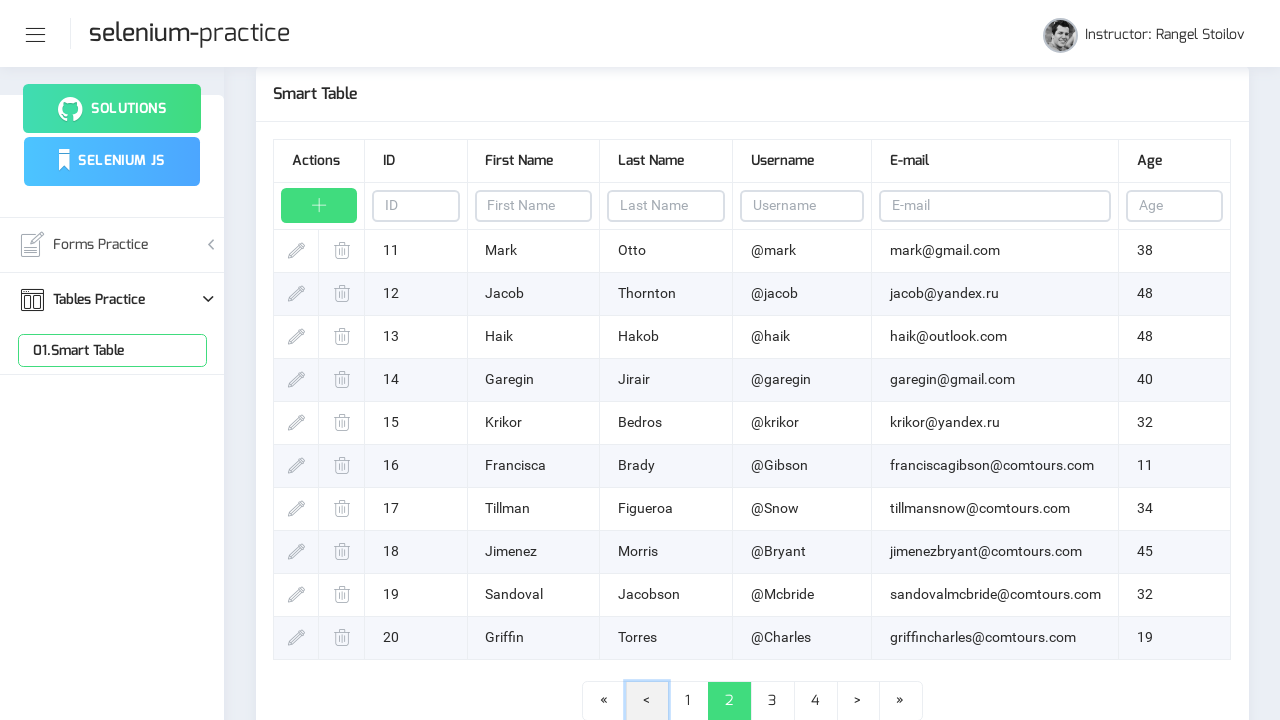

Waited for page transition
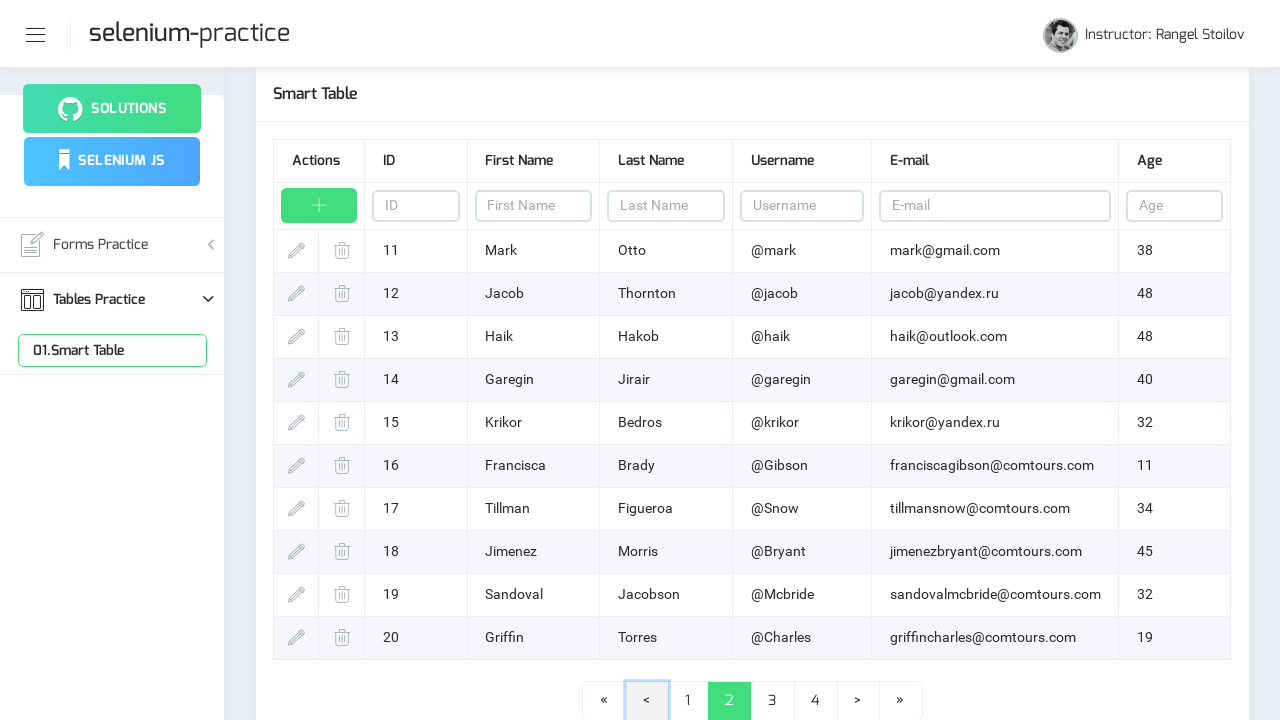

Clicked previous page button (navigating back from page 2) at (646, 701) on .page-link-prev
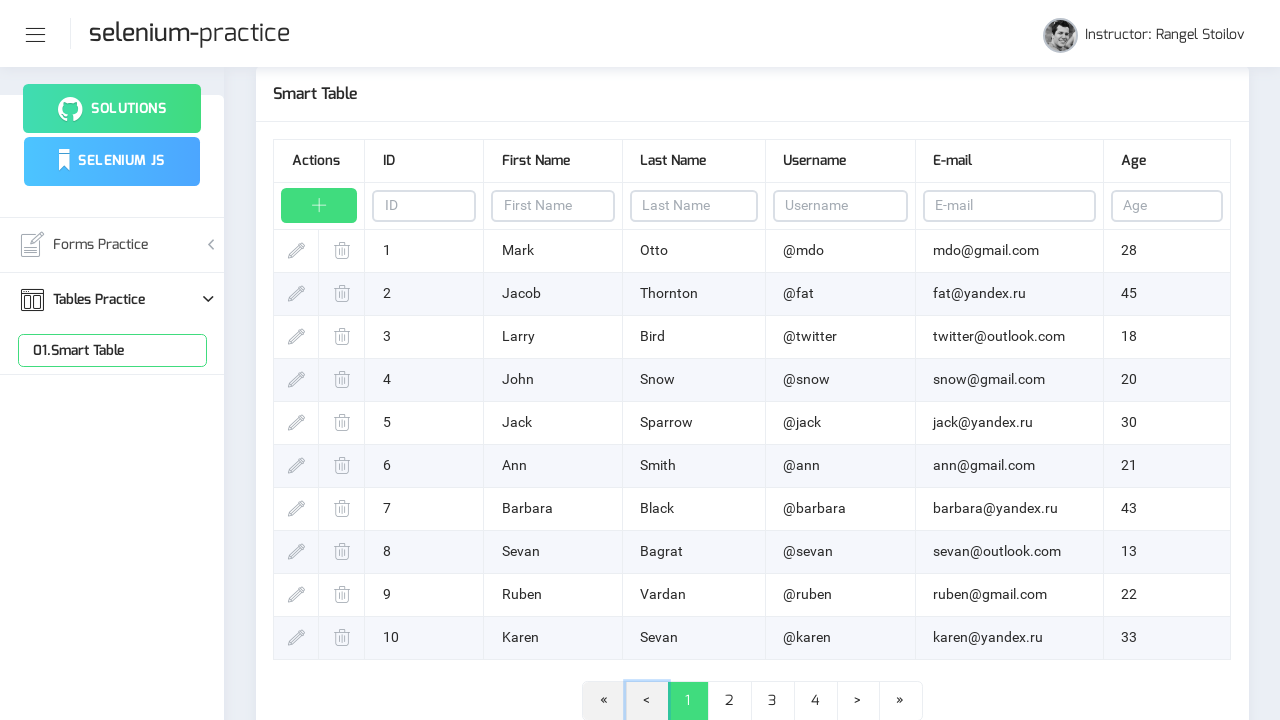

Waited for page transition
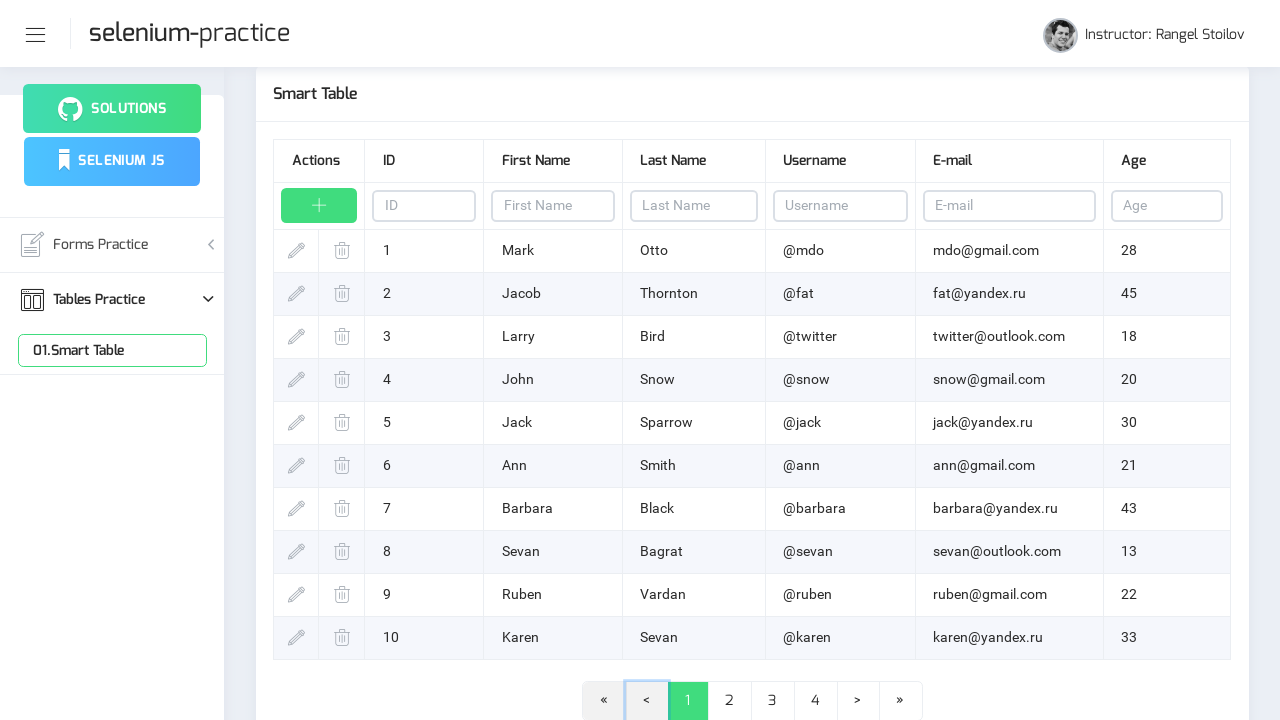

Located first table row for data verification
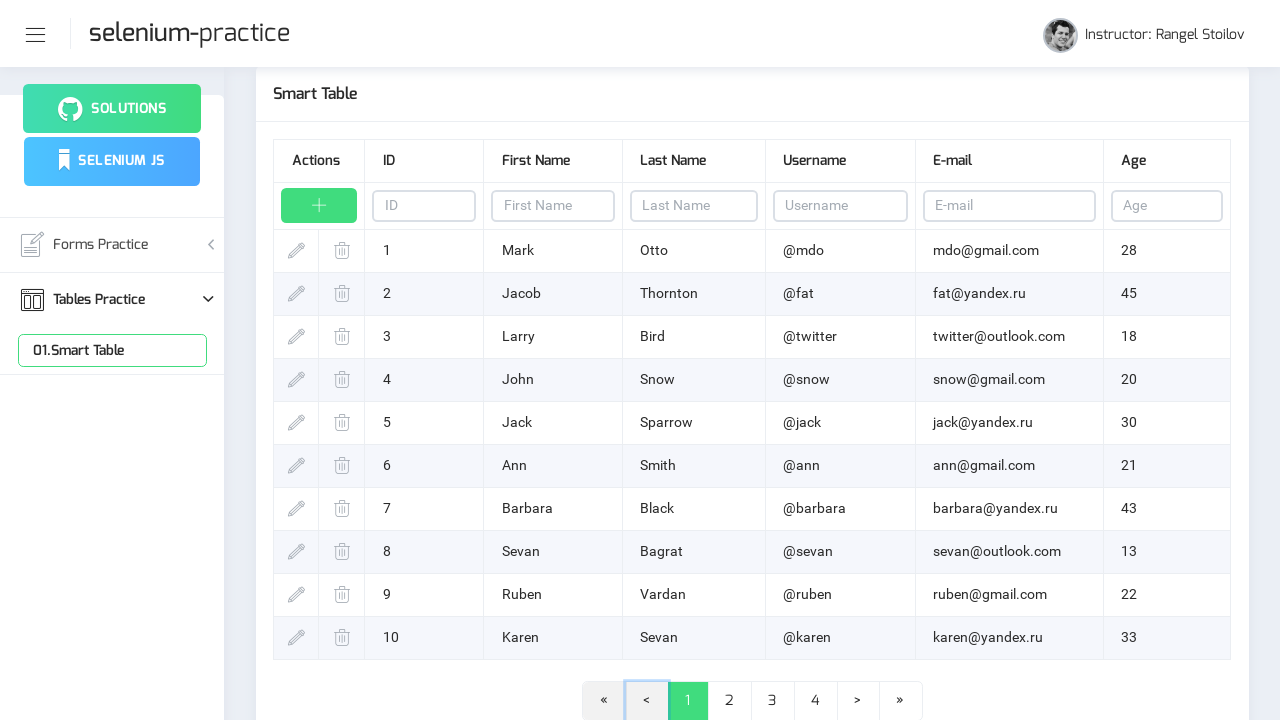

Confirmed table rows are present on first page for validation
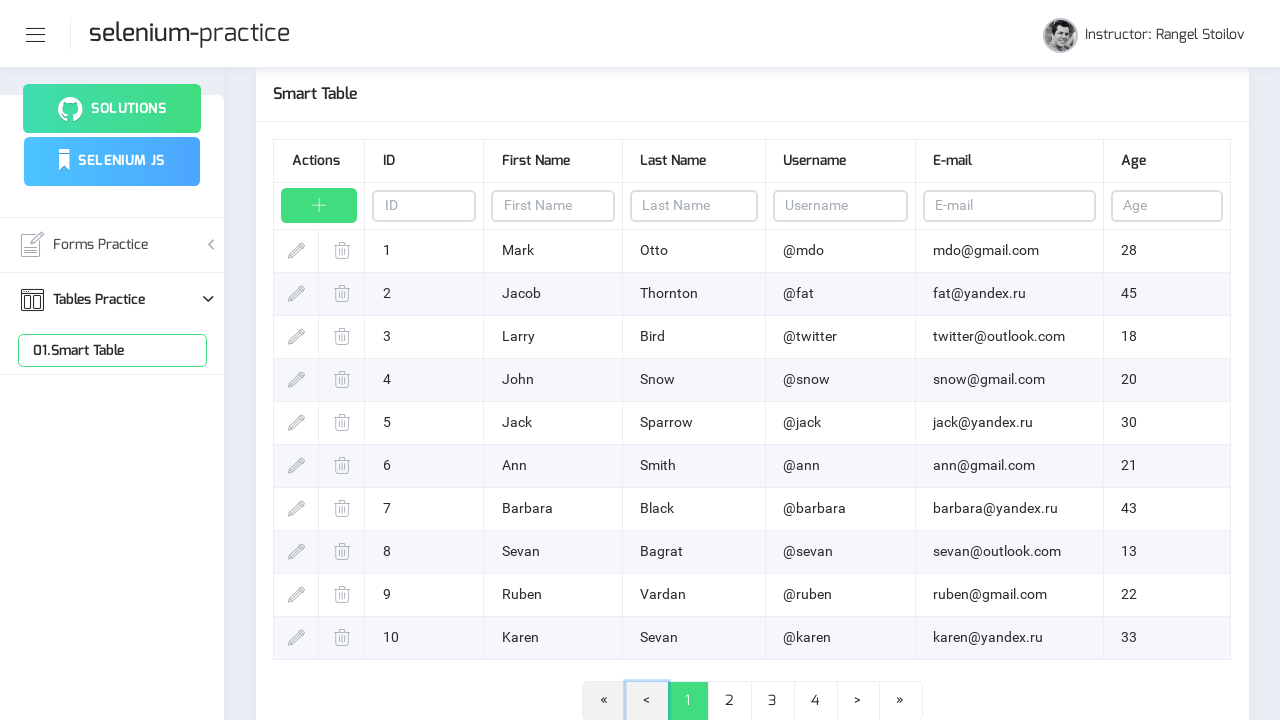

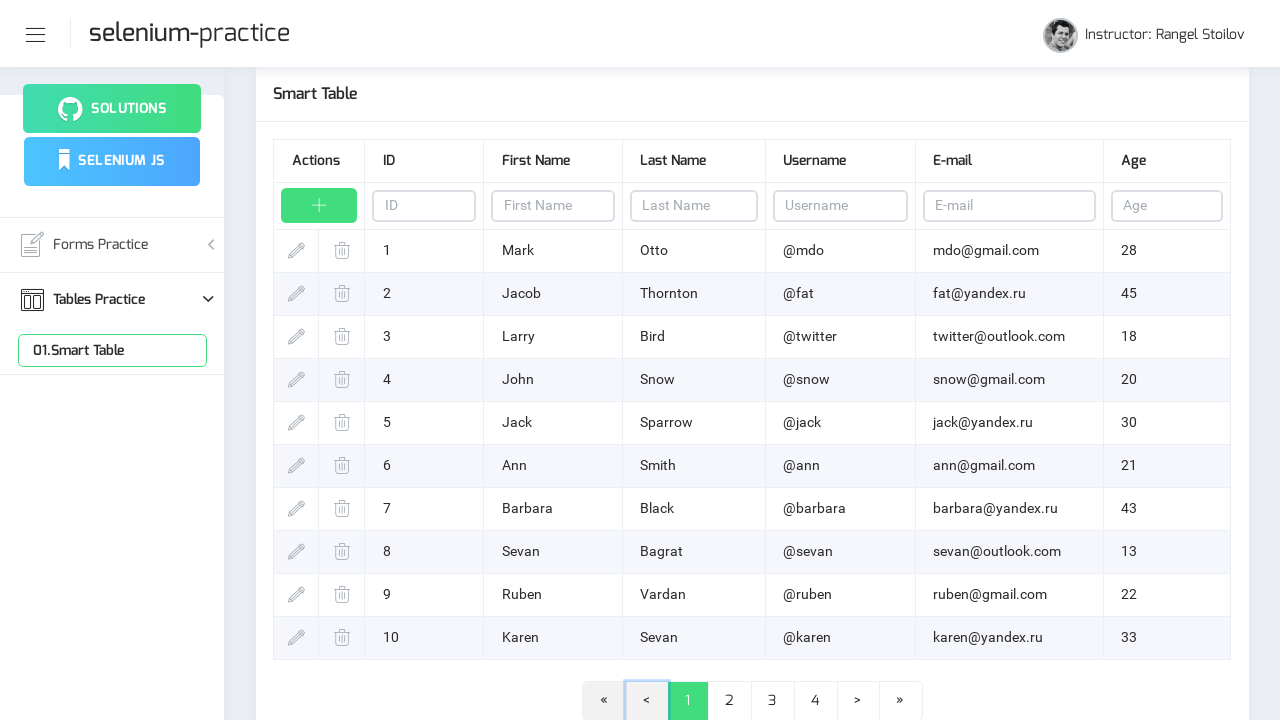